Tests horizontal drag and drop functionality by dragging a range slider handle to the left

Starting URL: https://rangeslider.js.org/

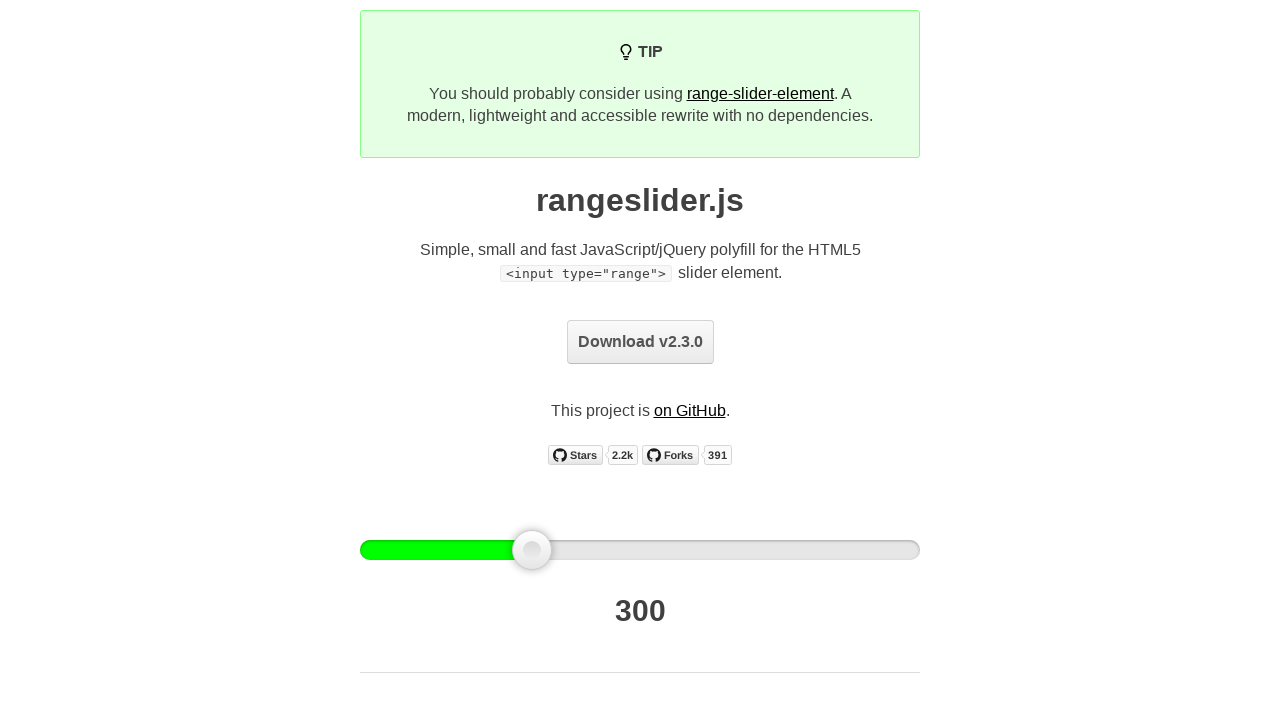

Located the first range slider handle
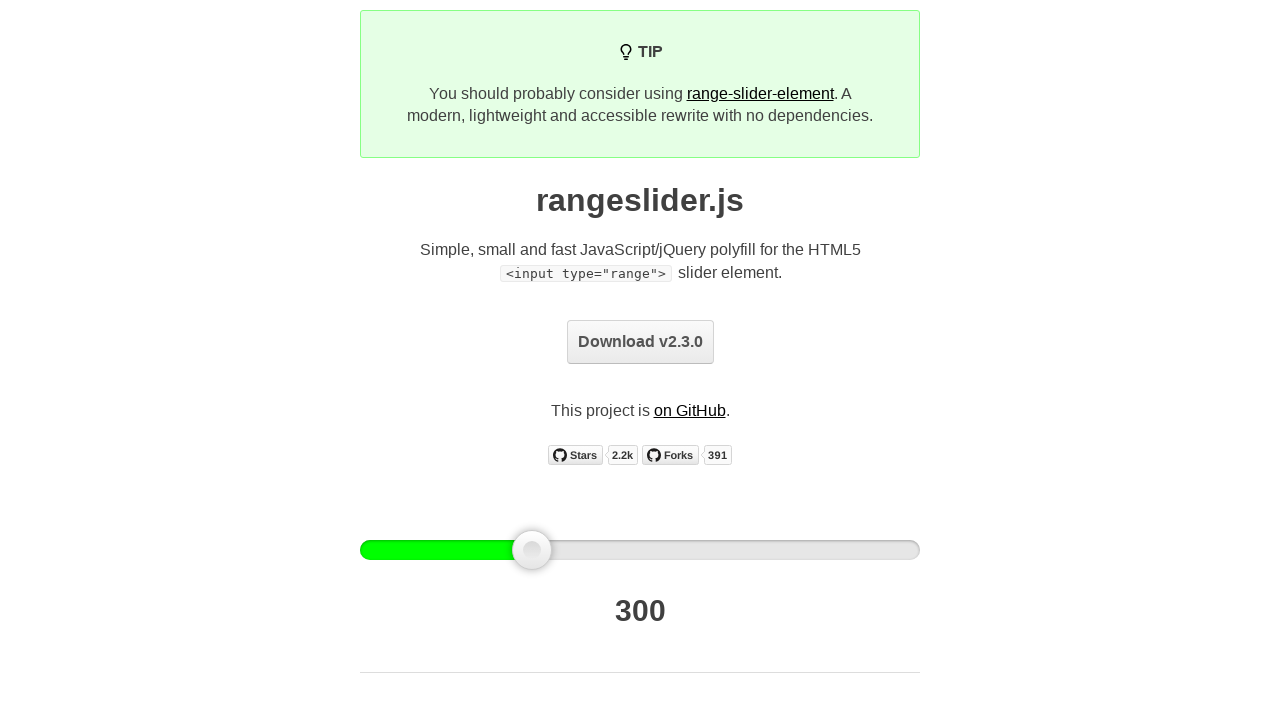

Slider handle became visible
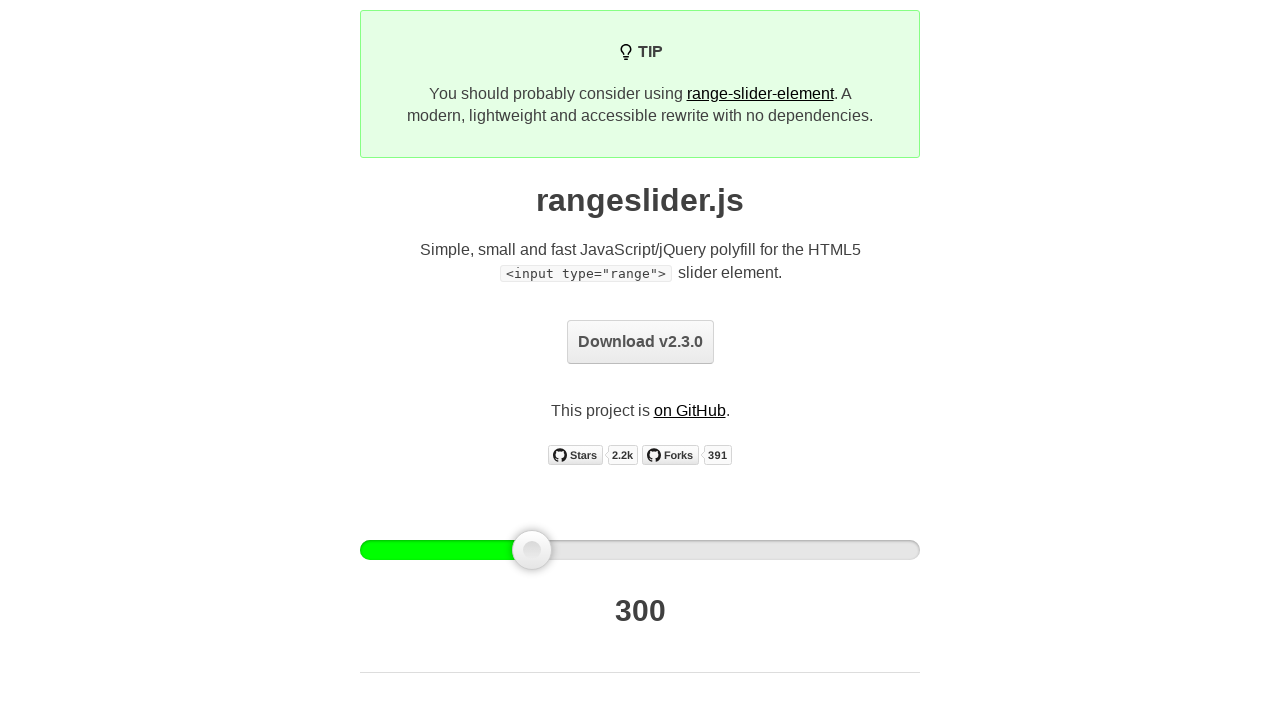

Retrieved bounding box coordinates of the slider handle
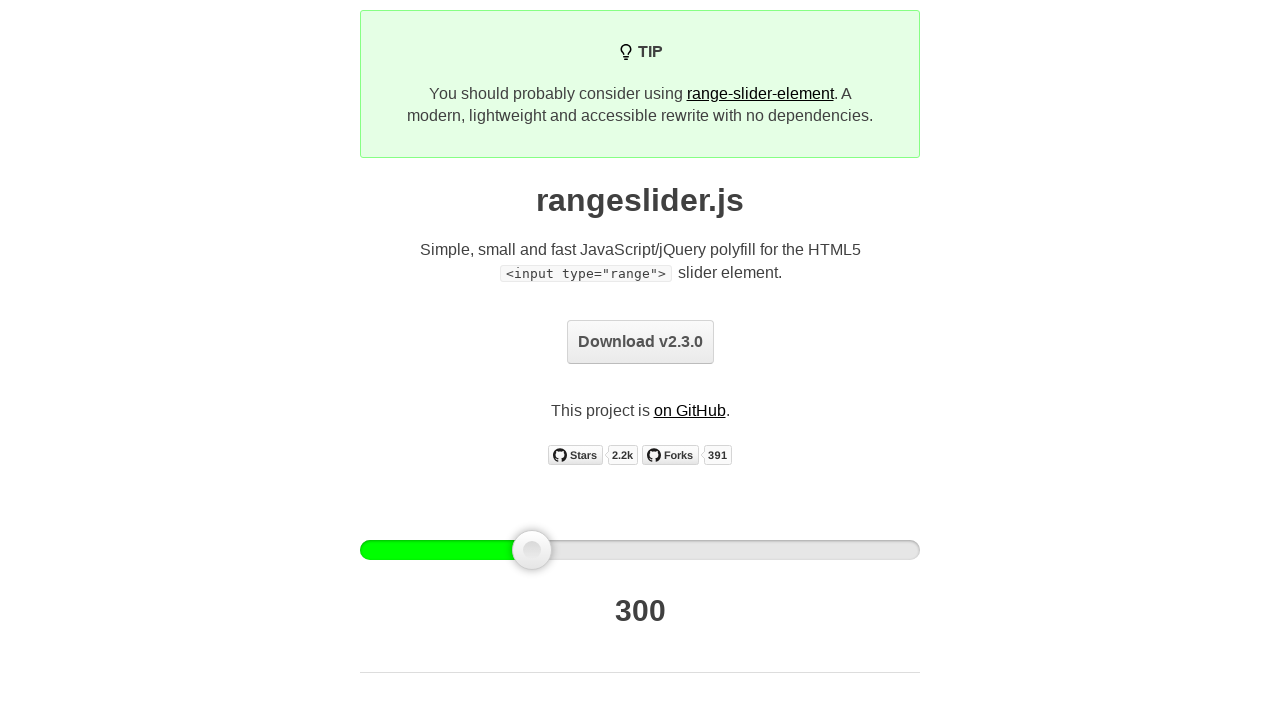

Moved mouse to center of slider handle at (532, 550)
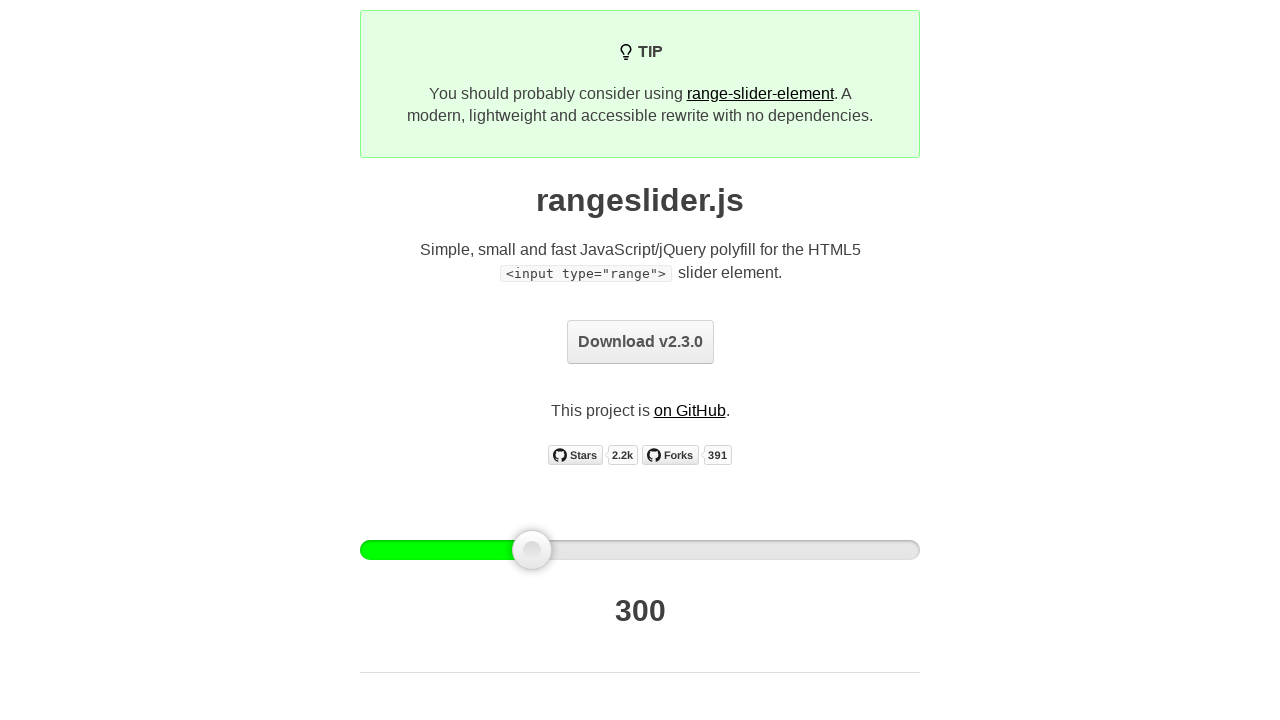

Pressed down mouse button on slider handle at (532, 550)
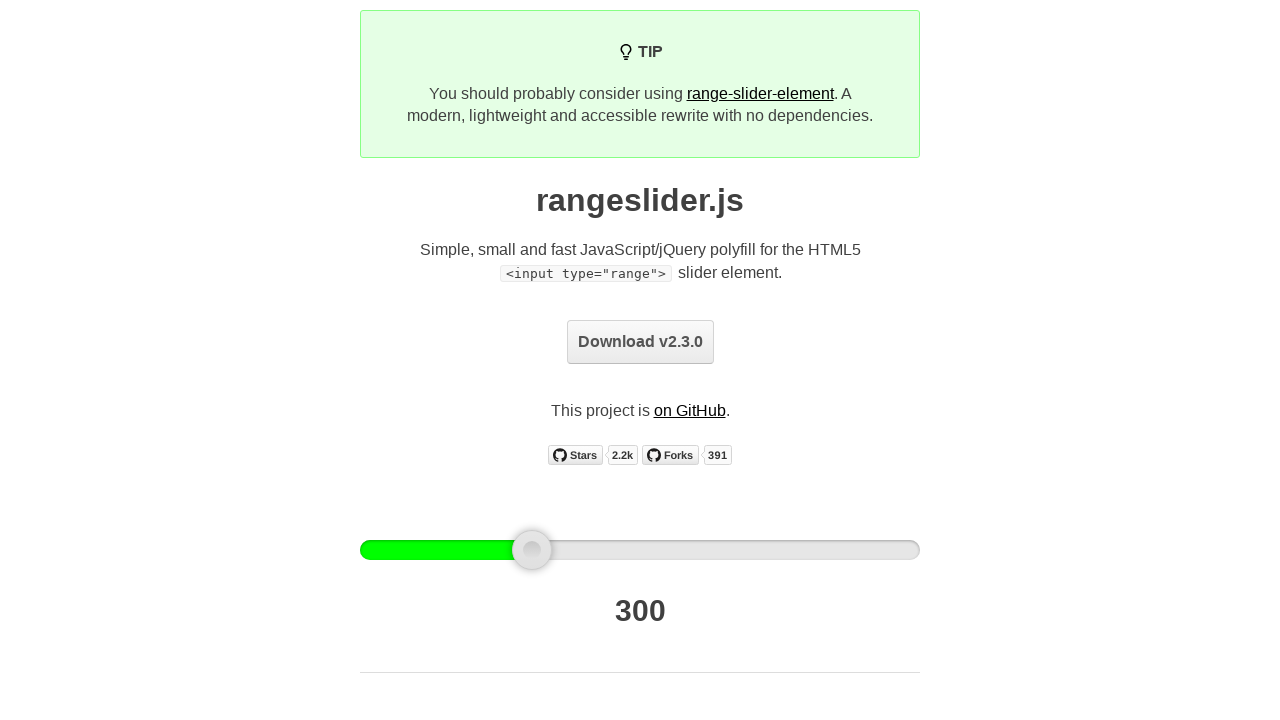

Dragged slider handle 400 pixels to the left at (132, 550)
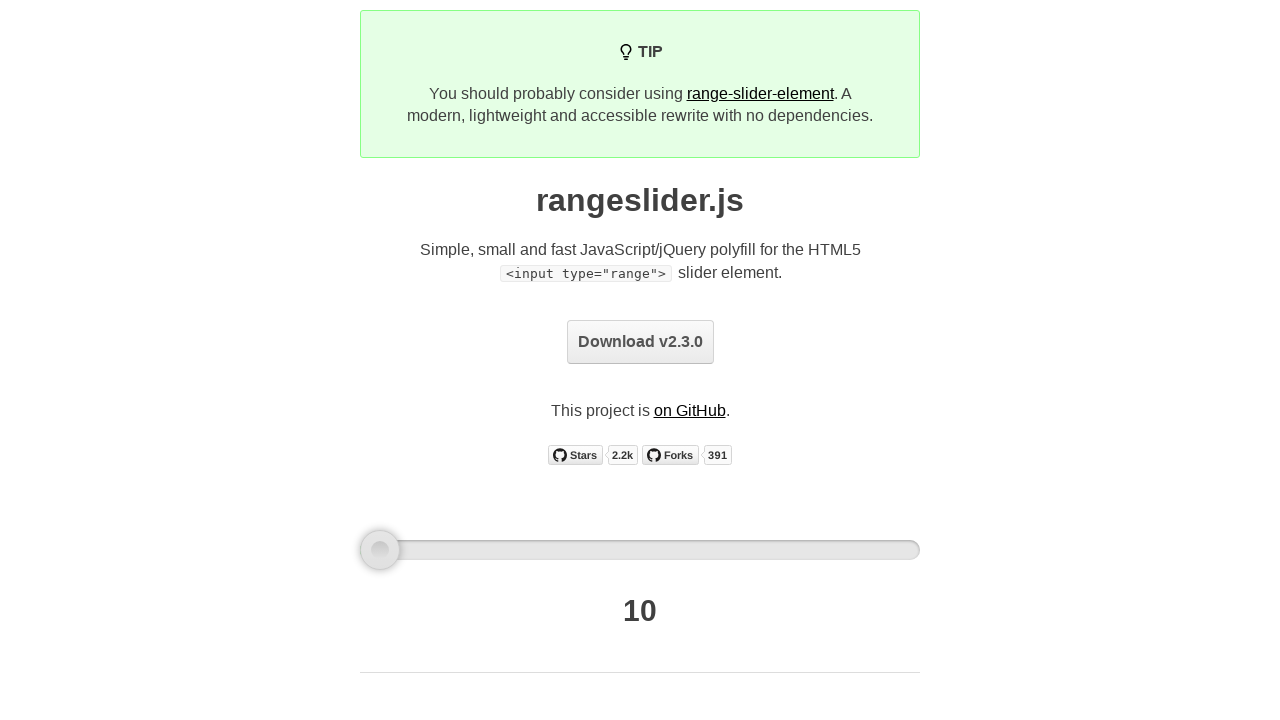

Released mouse button, completing horizontal drag and drop operation at (132, 550)
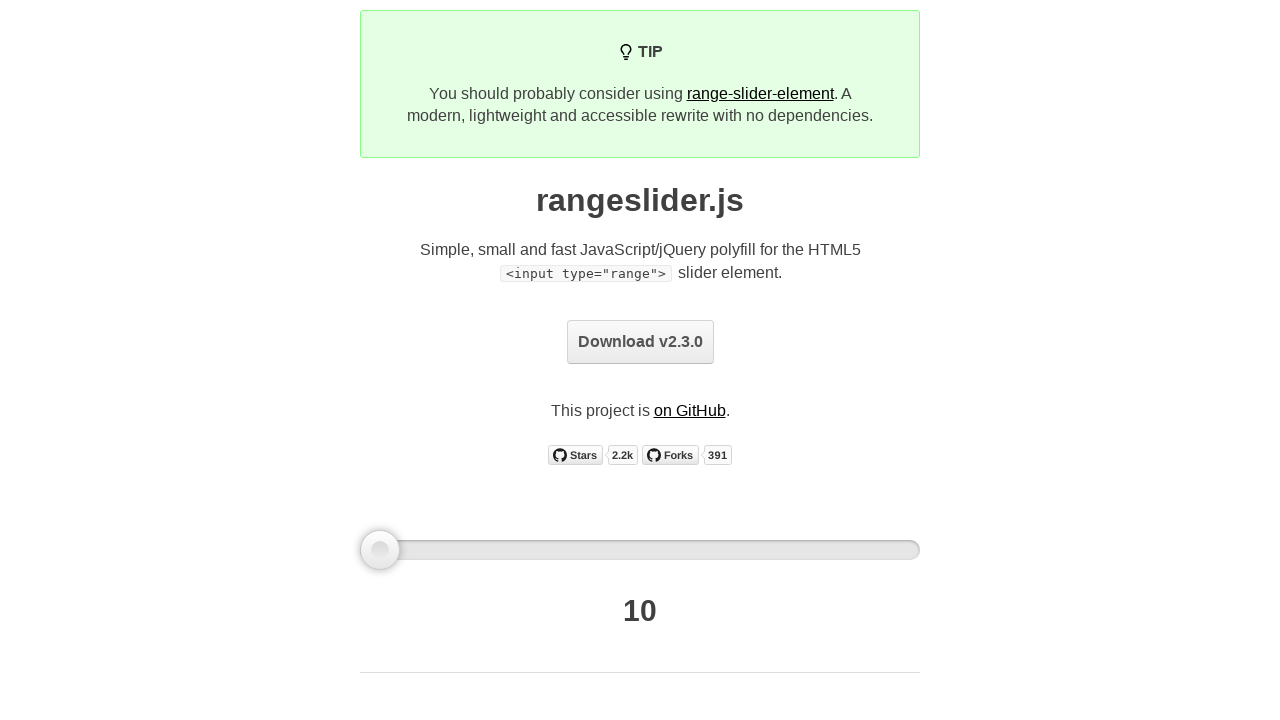

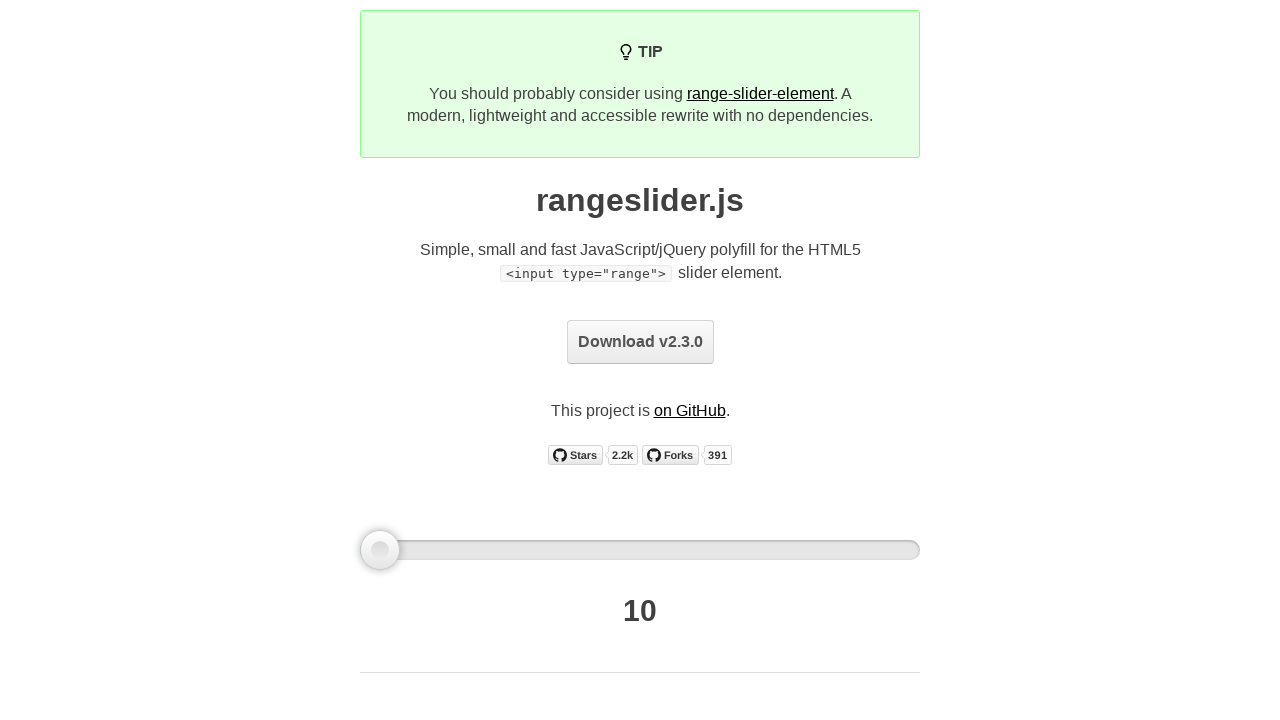